Tests double-click functionality on W3Schools demo page by entering text in a field, double-clicking a button, and verifying the text is copied to another field

Starting URL: https://www.w3schools.com/tags/tryit.asp?filename=tryhtml5_ev_ondblclick3

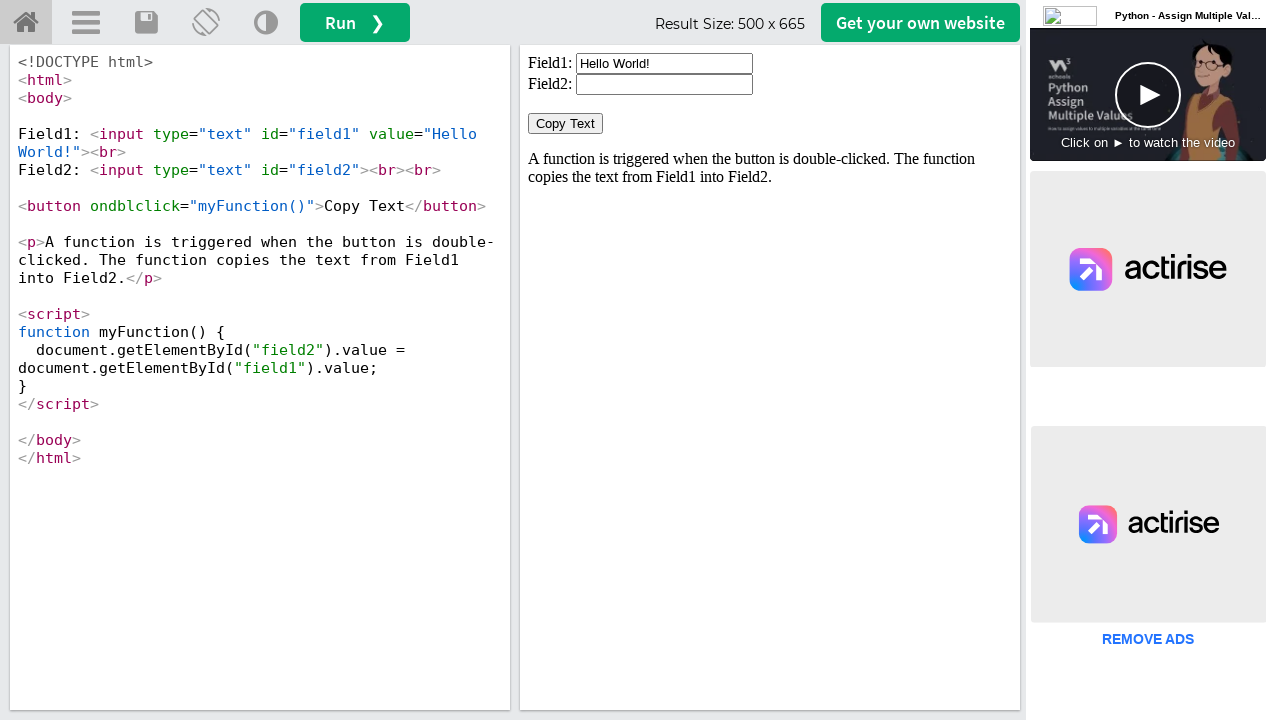

Located iframe containing the demo
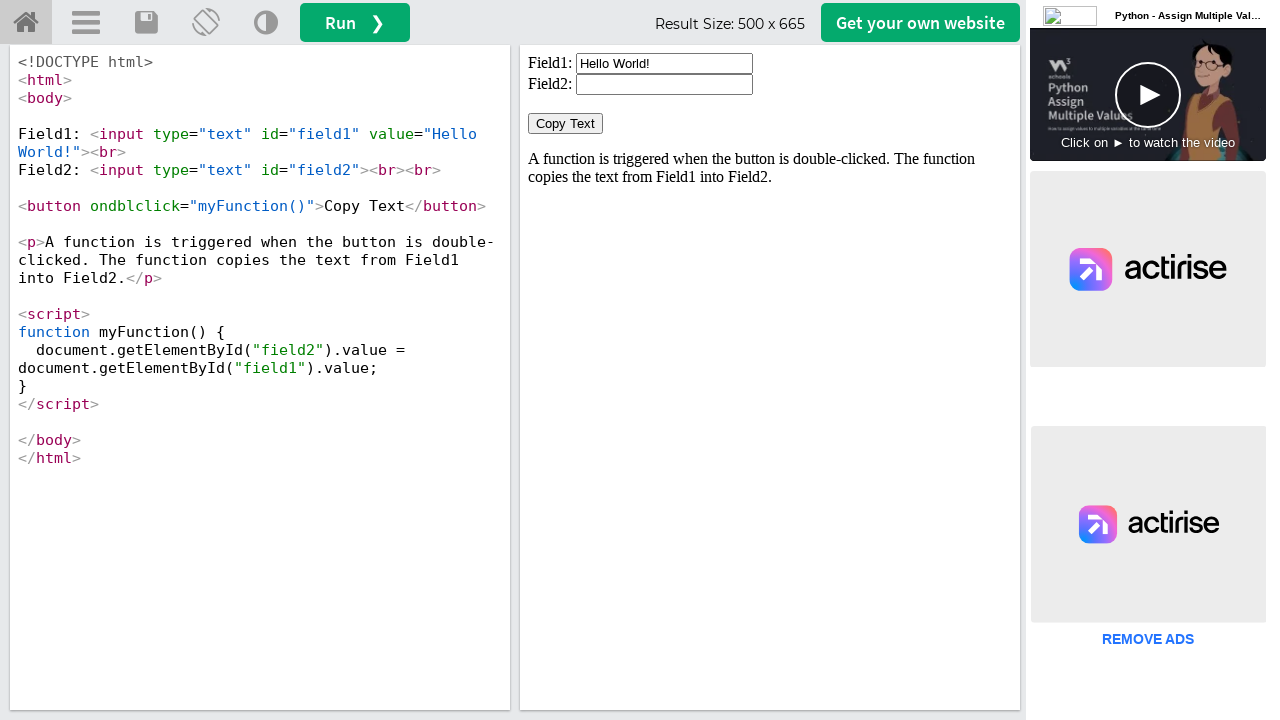

Cleared the first input field on iframe#iframeResult >> internal:control=enter-frame >> input#field1
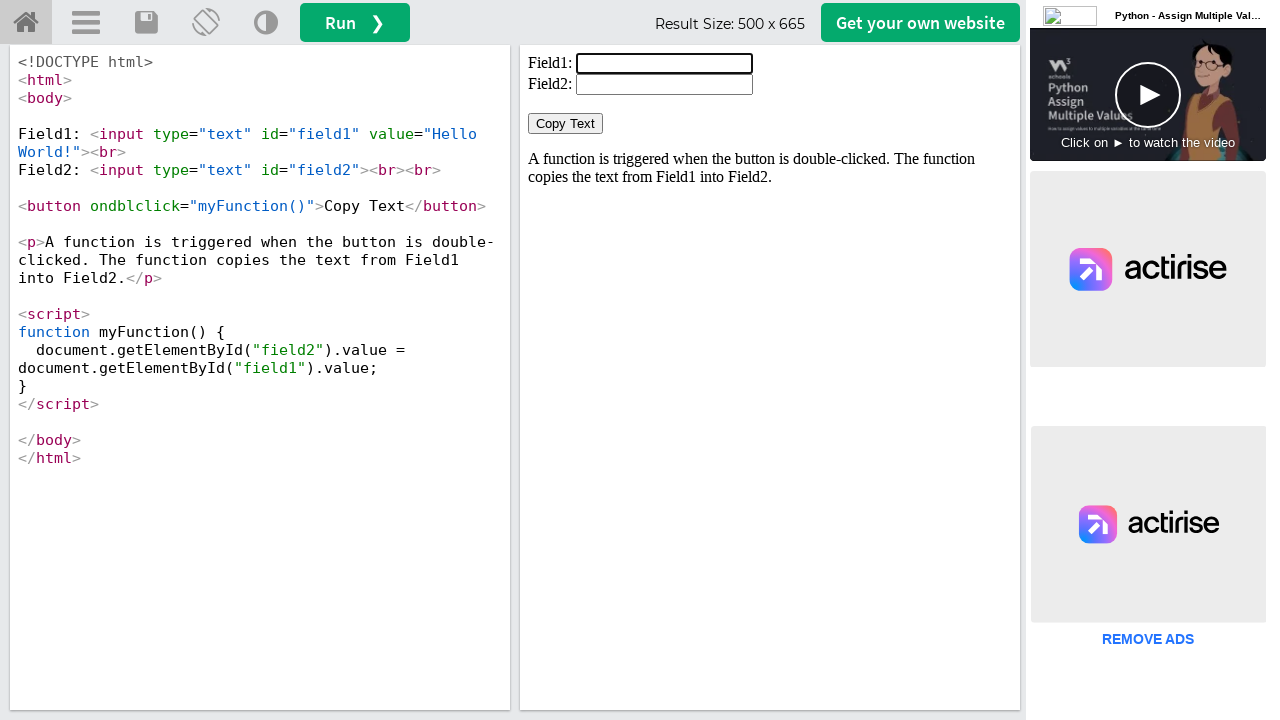

Filled first field with 'Dell karnegi' on iframe#iframeResult >> internal:control=enter-frame >> input#field1
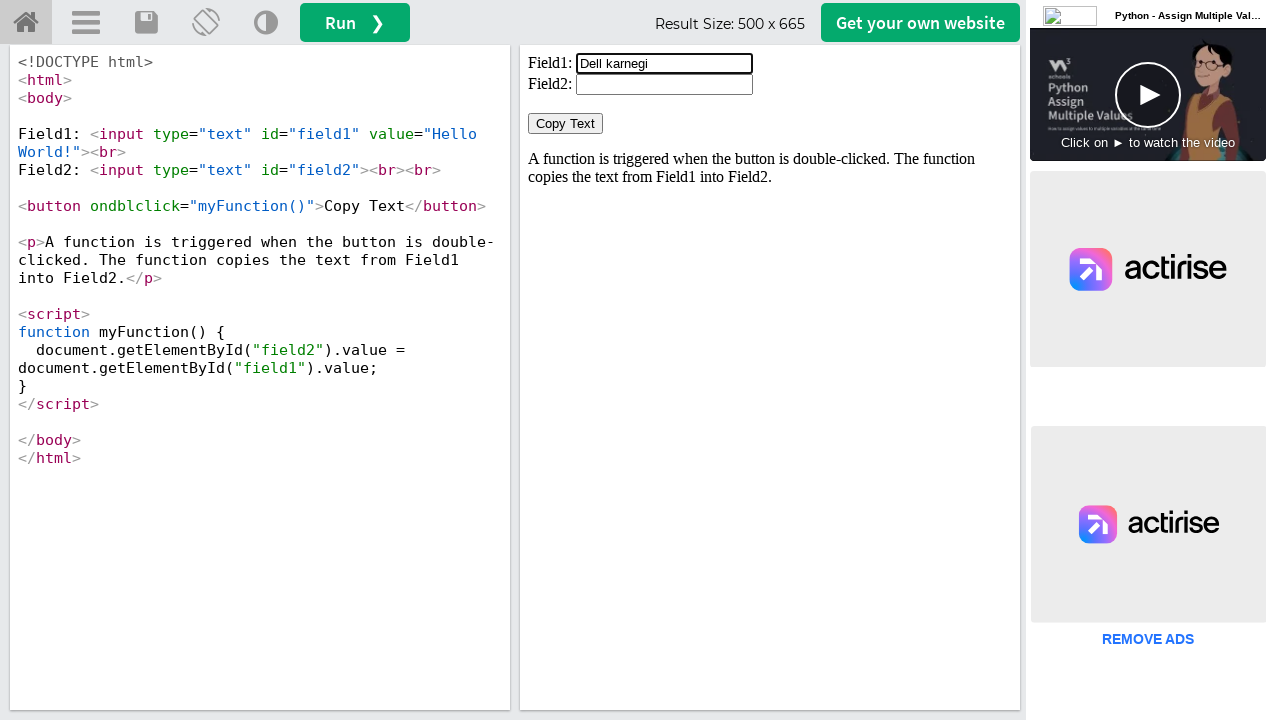

Double-clicked the copy button to trigger myFunction() at (566, 124) on iframe#iframeResult >> internal:control=enter-frame >> button[ondblclick='myFunc
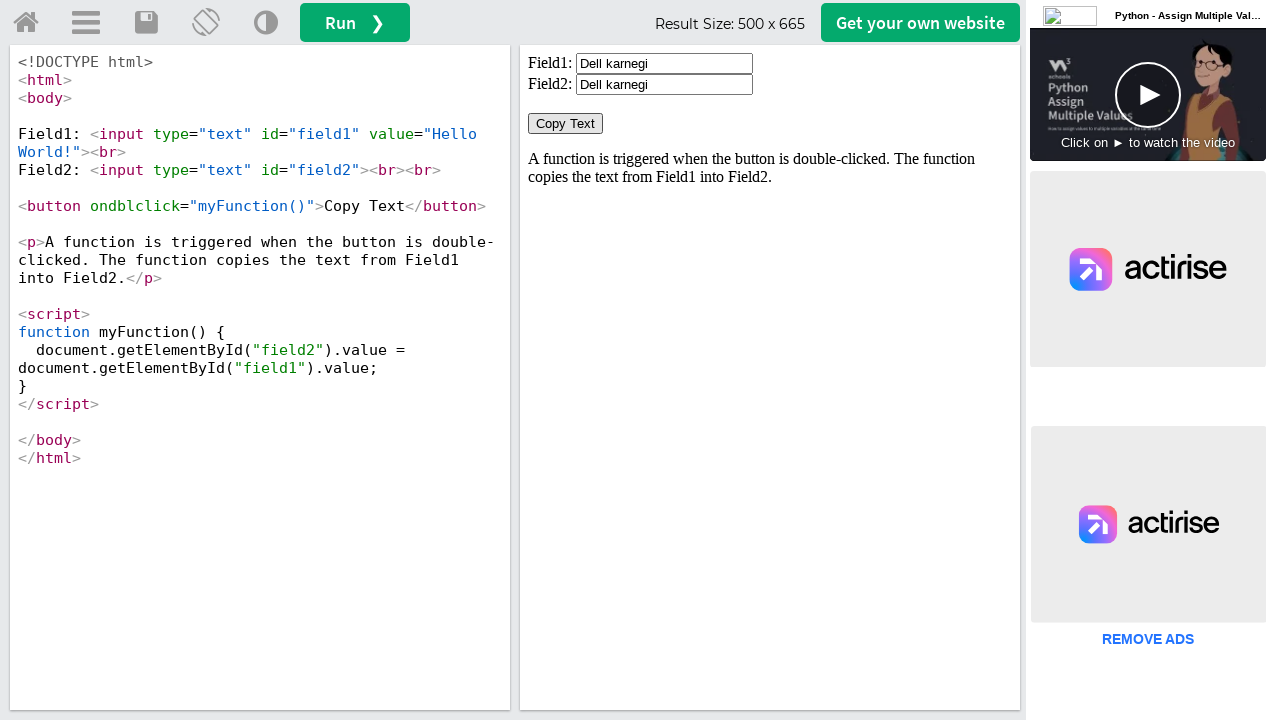

Retrieved value from second field
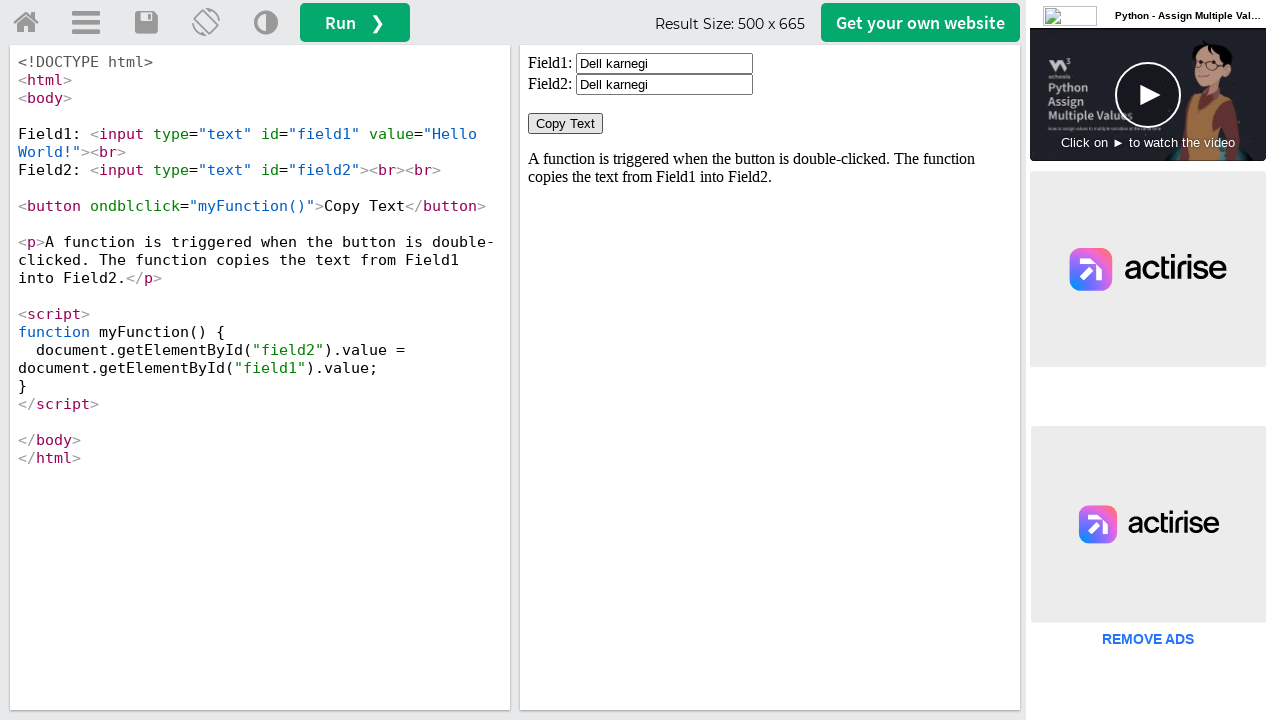

Verified that text was successfully copied to second field
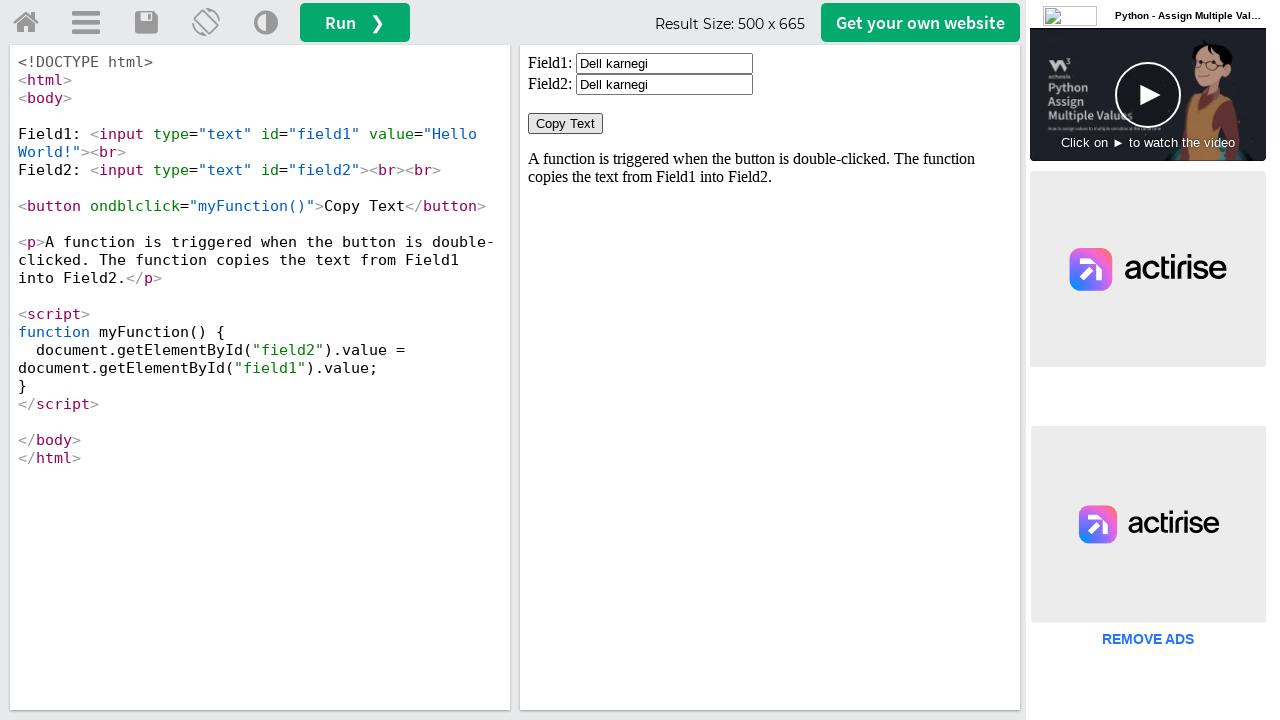

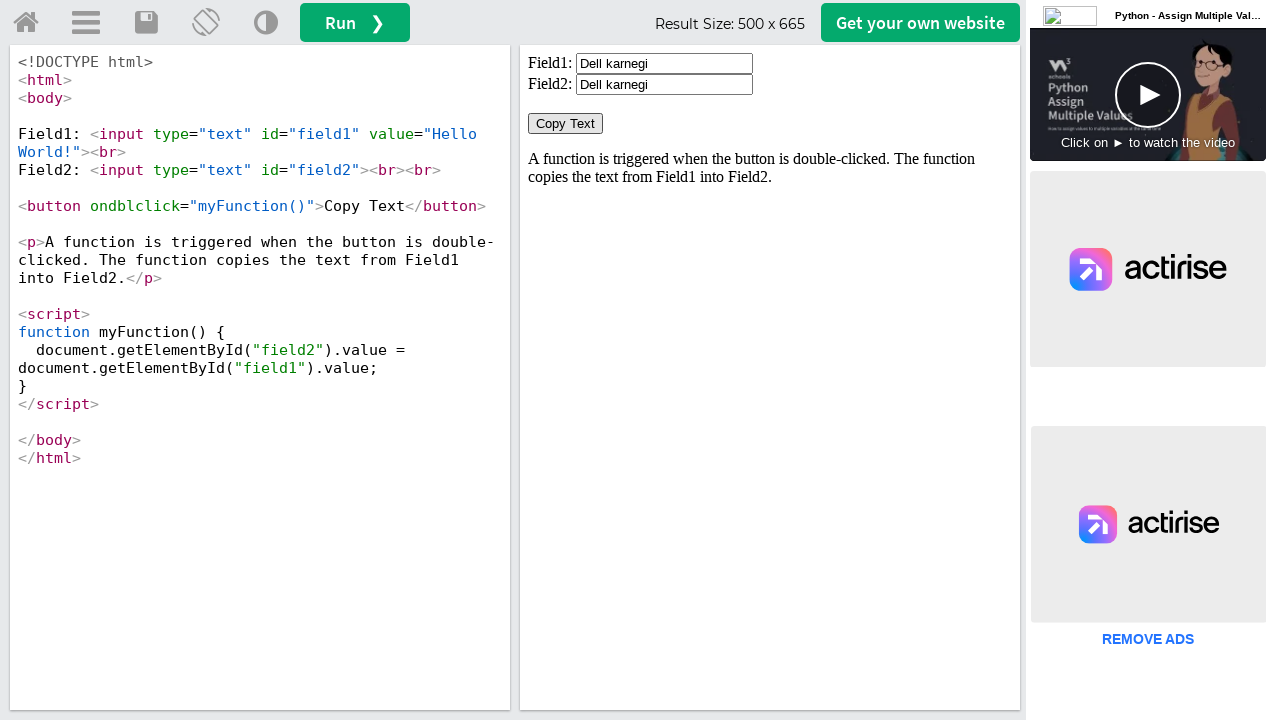